Tests alert handling on Rediff mail login page by clicking submit without credentials and dismissing the alert

Starting URL: https://mail.rediff.com/cgi-bin/login.cgi

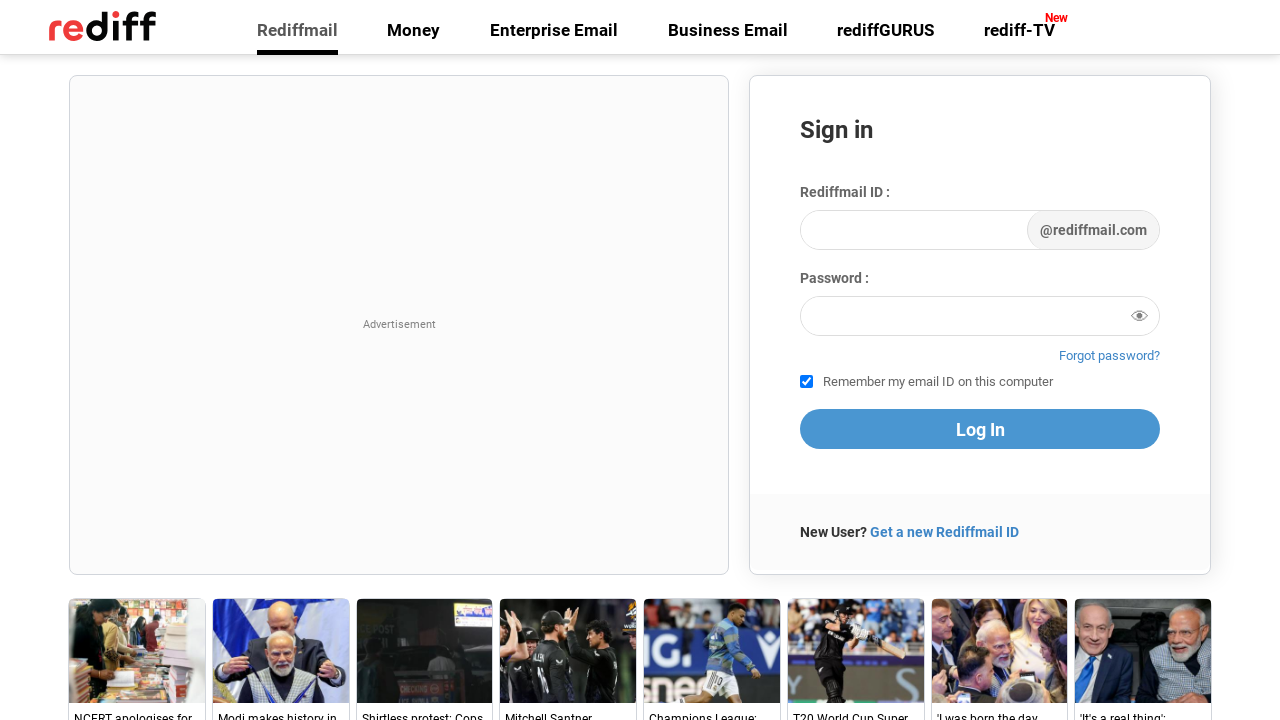

Clicked submit button without credentials to trigger alert at (980, 429) on xpath=//button[@type='submit'] | //input[@type='submit']
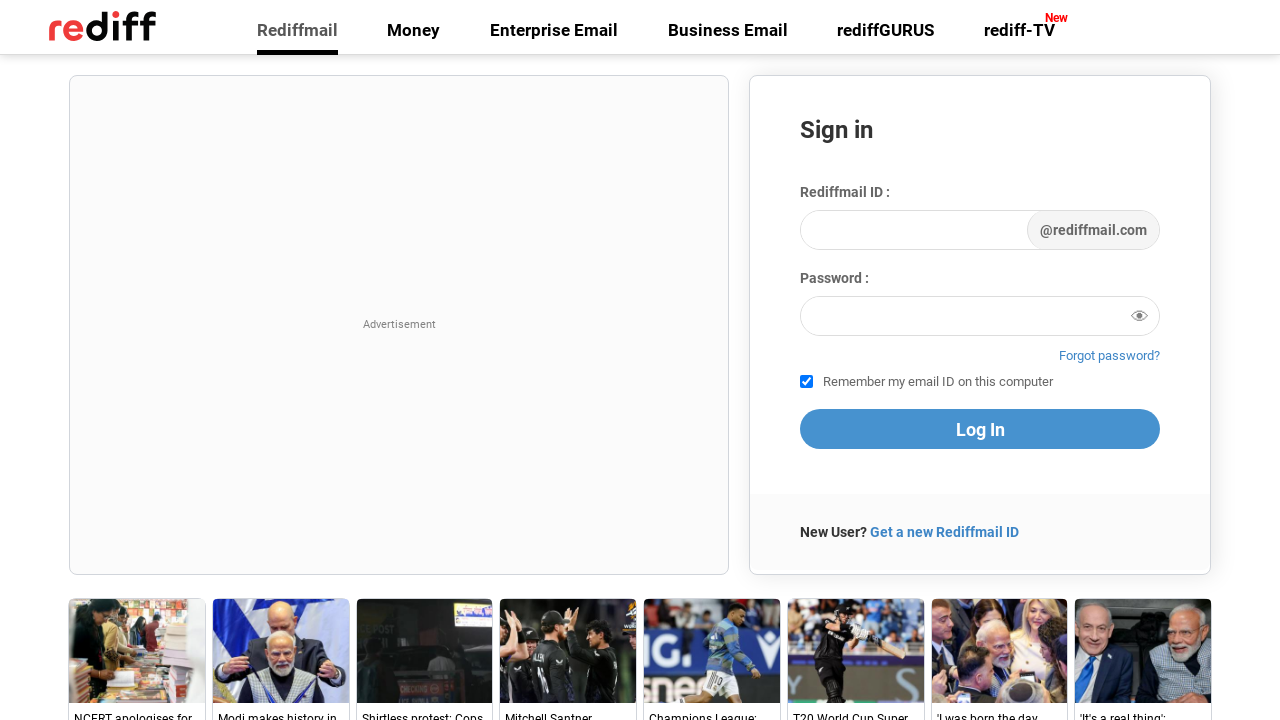

Set up dialog handler to dismiss alert
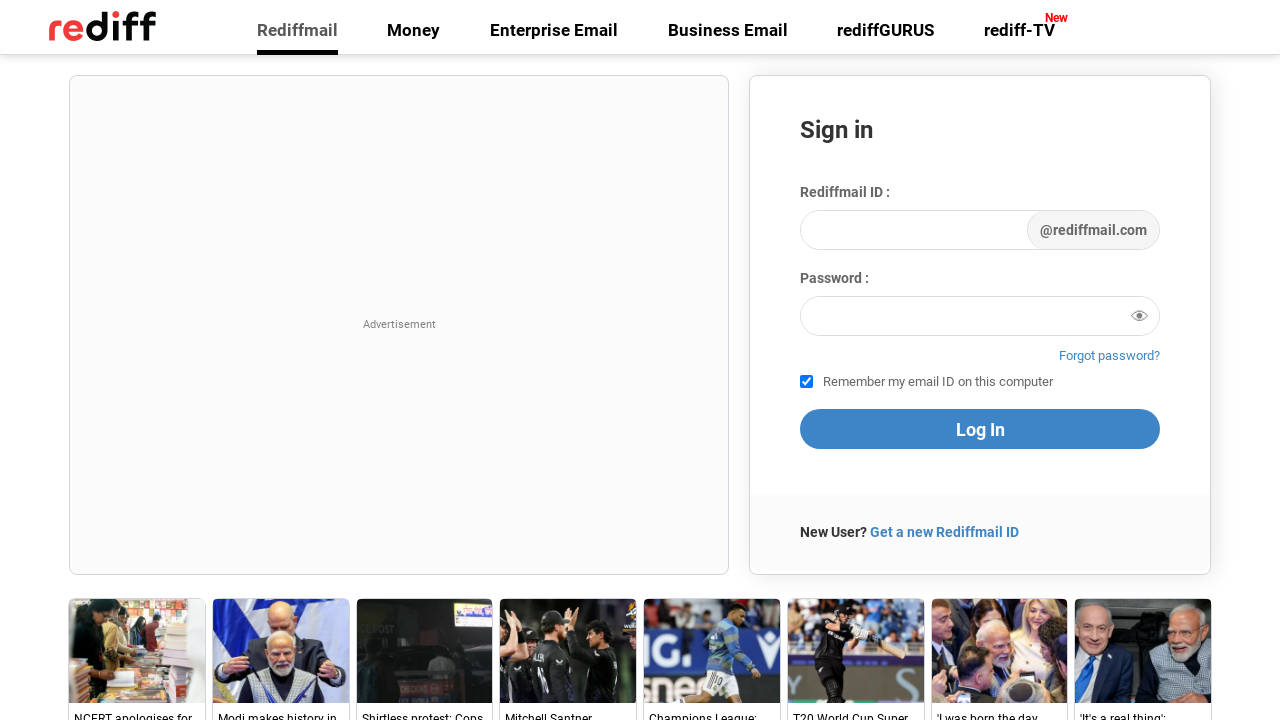

Filled email field with 'testuser@rediff.com' on #login1
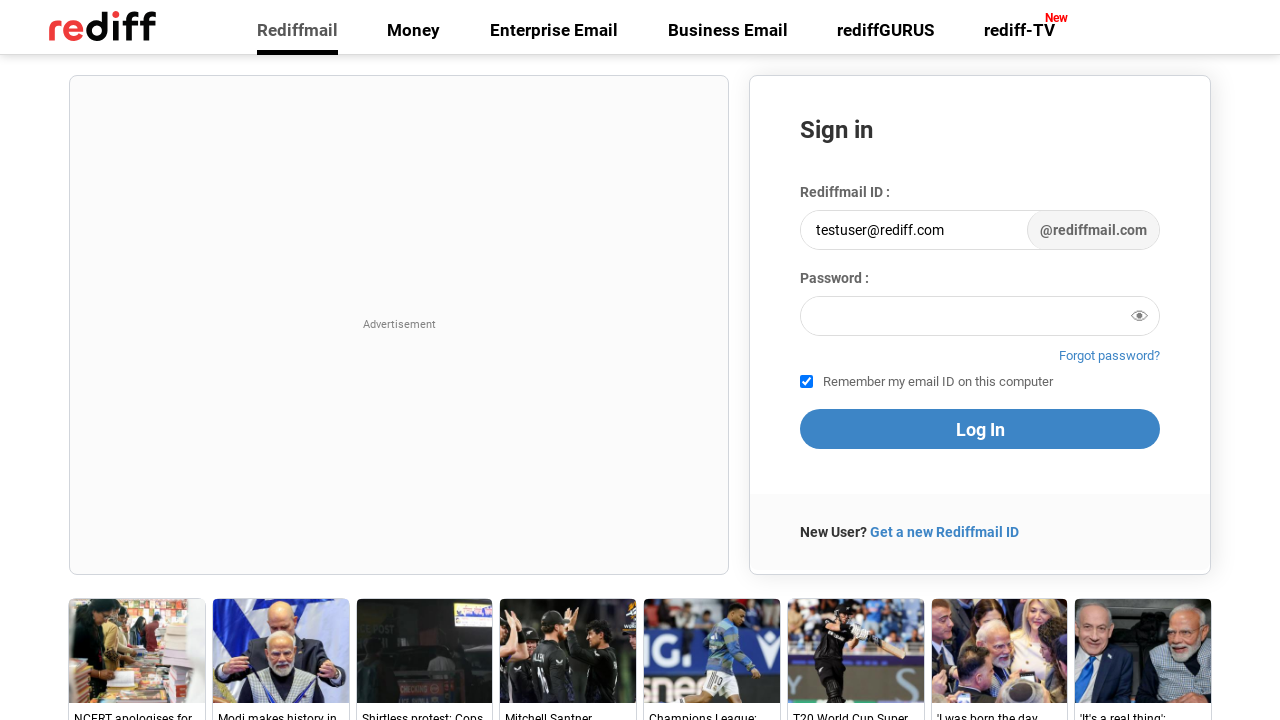

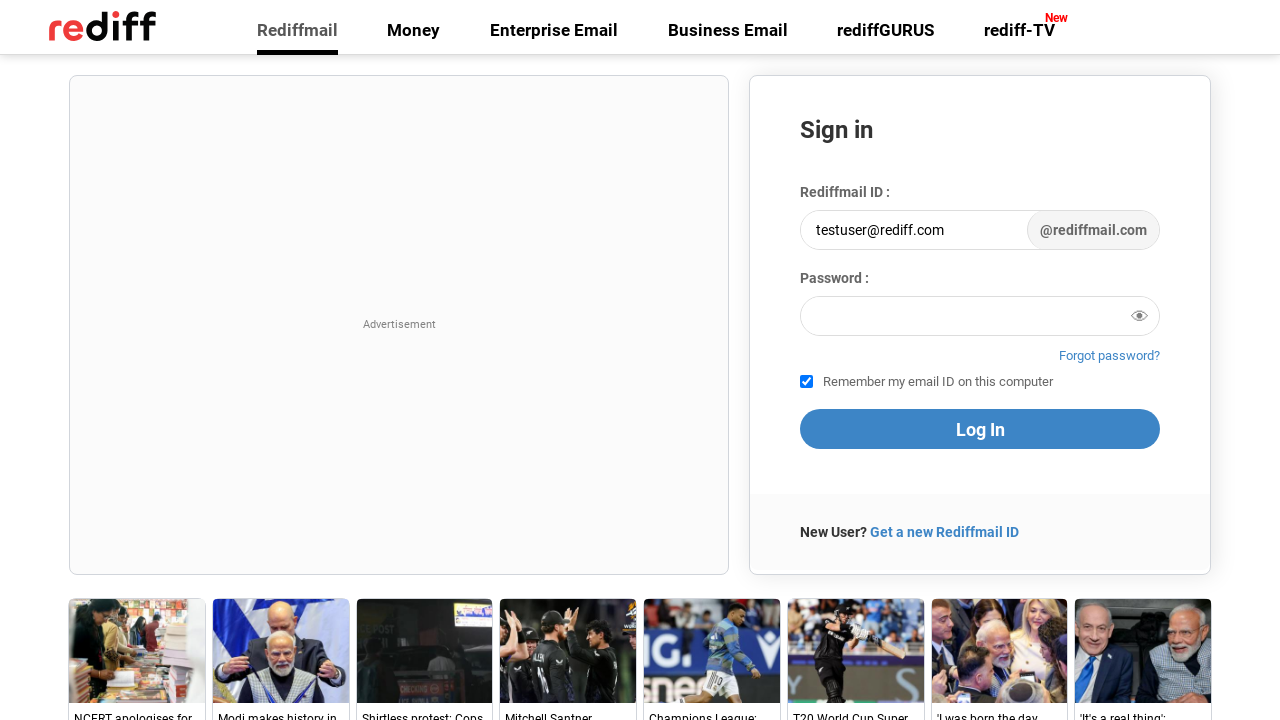